Tests interaction with shadow DOM elements by scrolling to a shadow host element and filling a text input within the shadow root

Starting URL: https://testautomationpractice.blogspot.com/?m=1

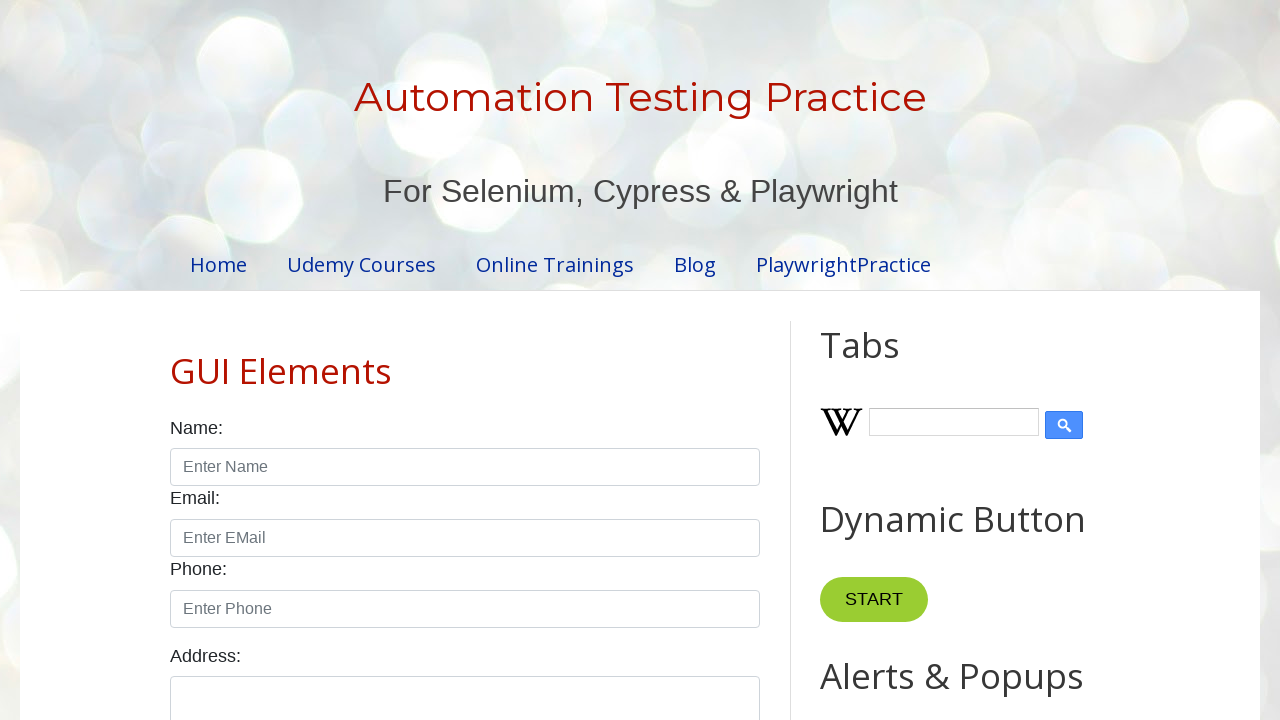

Scrolled down 900px to make shadow host element visible
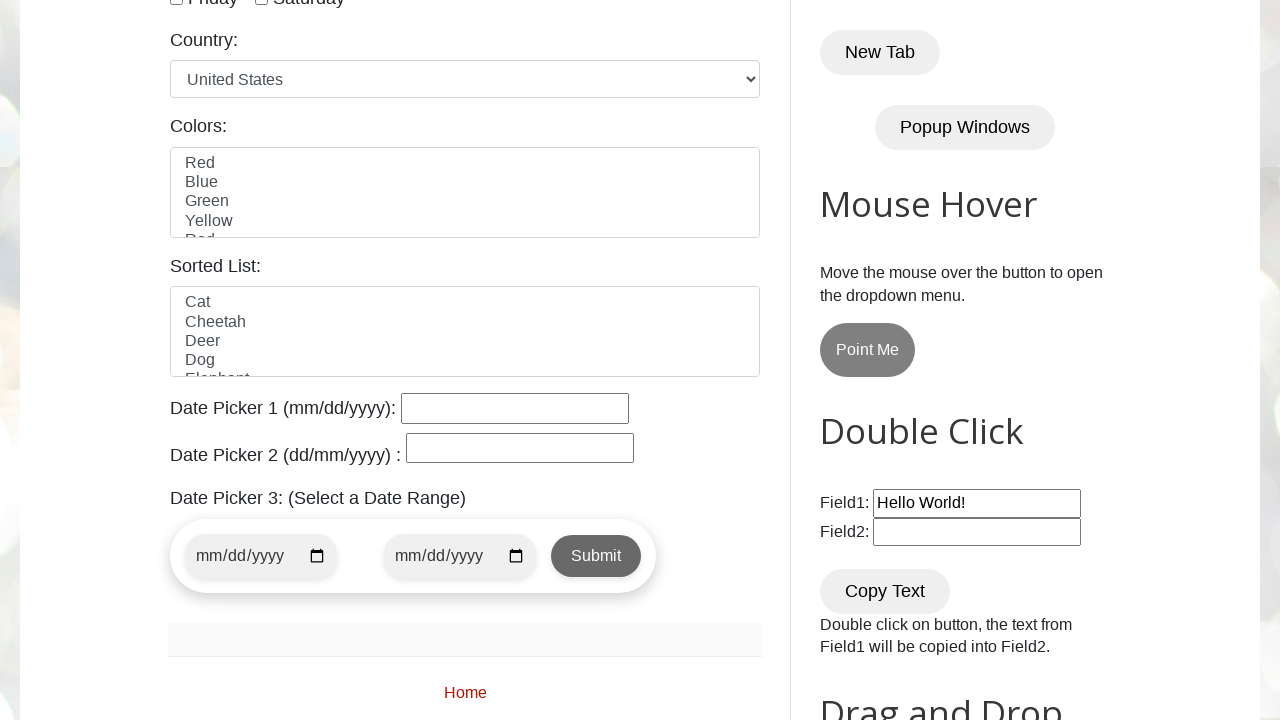

Located shadow host element with ID 'shadow_host'
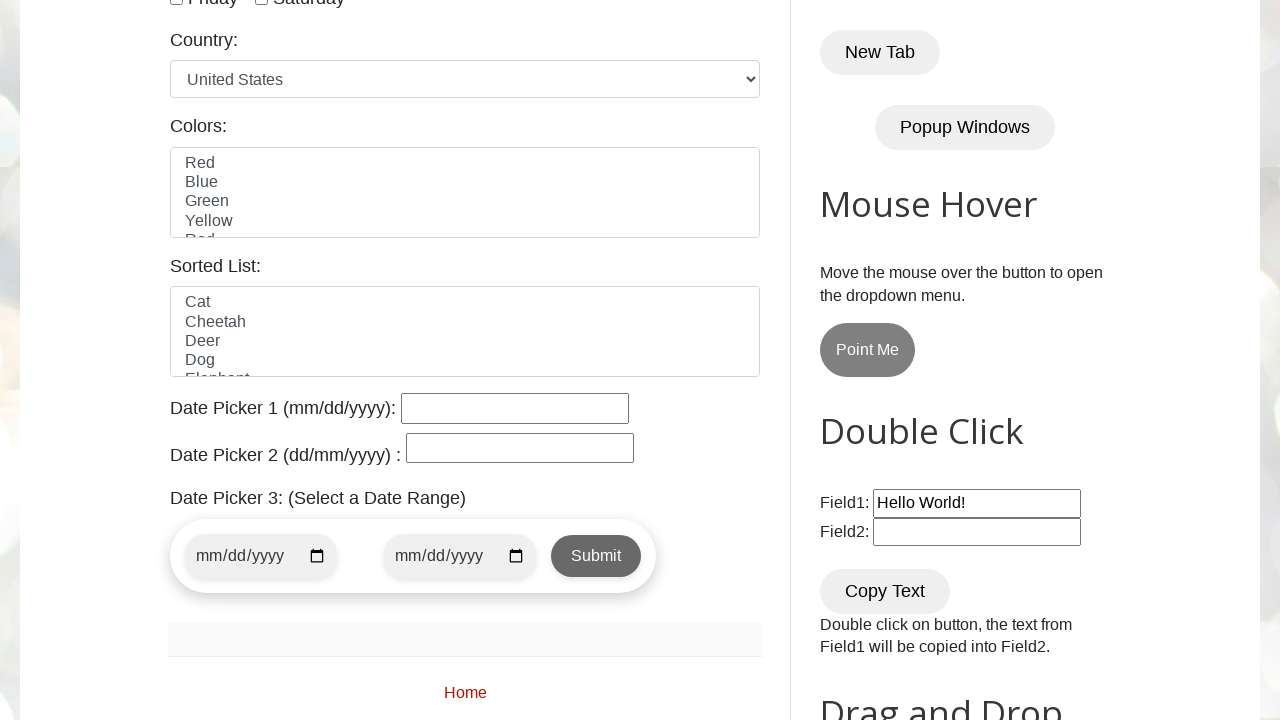

Filled text input within shadow DOM with 'Vrushali' and dispatched input event
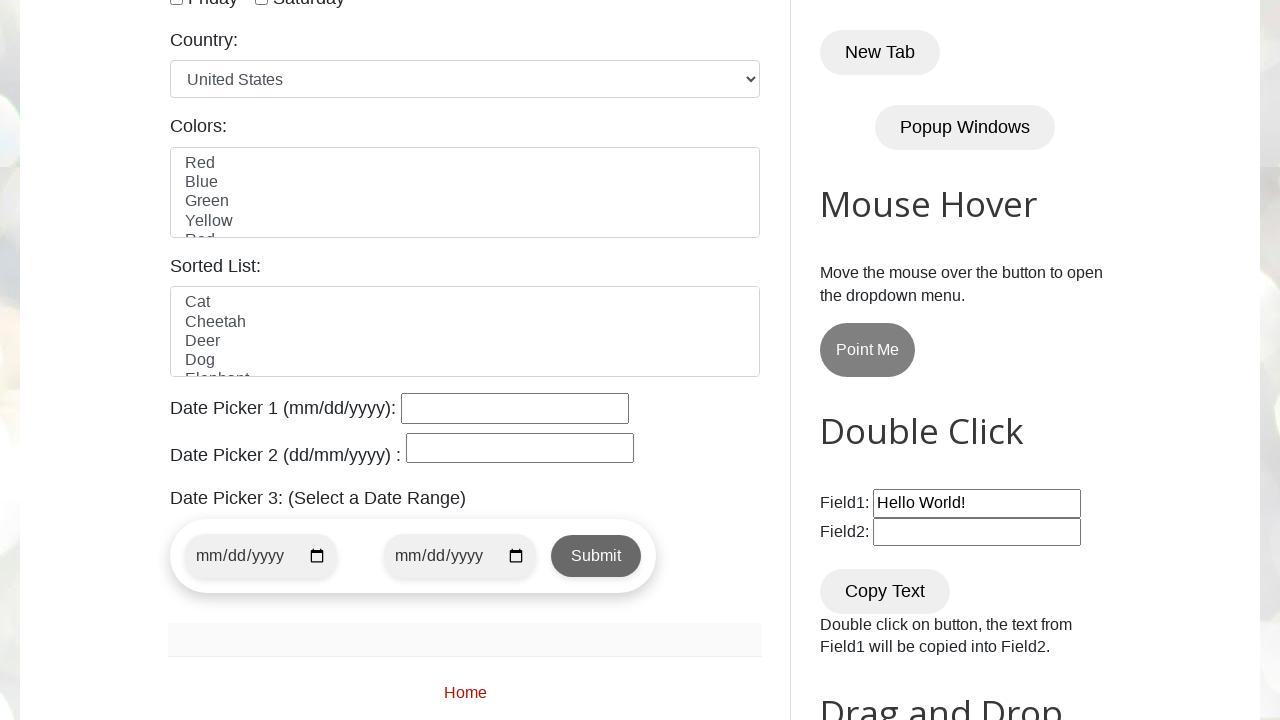

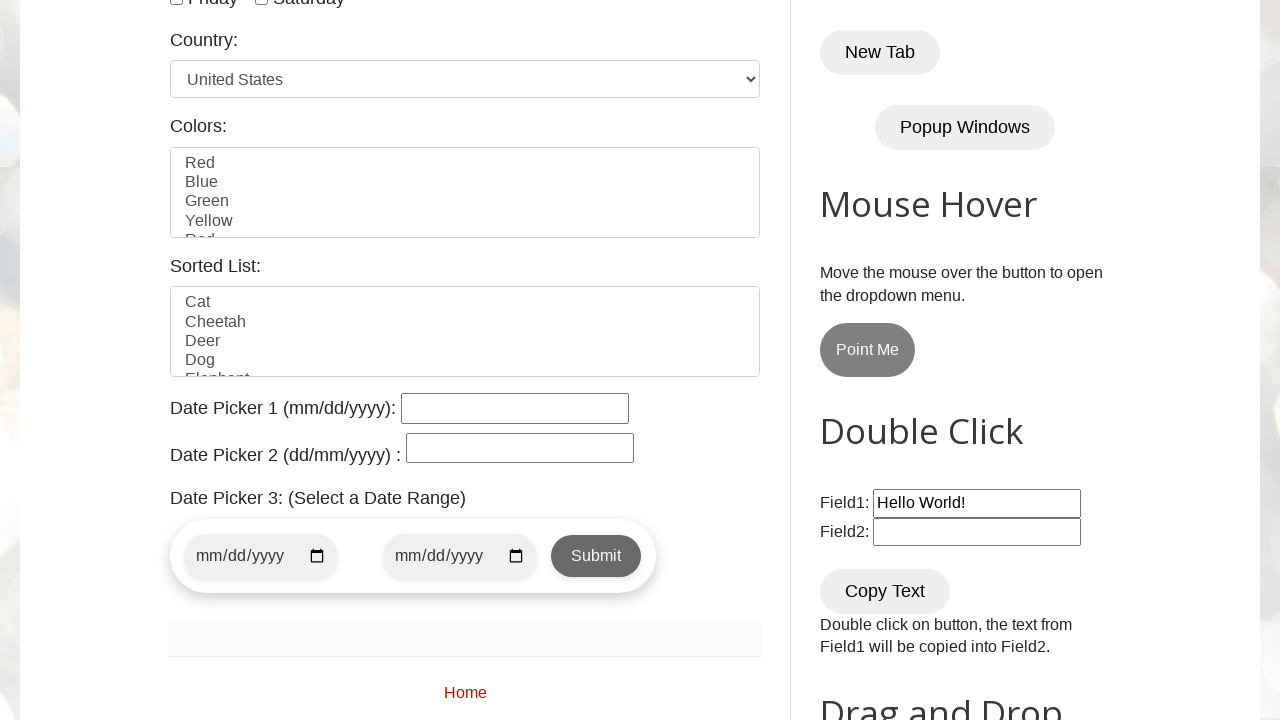